Tests error message when invalid username and password combinations are entered

Starting URL: https://www.saucedemo.com/

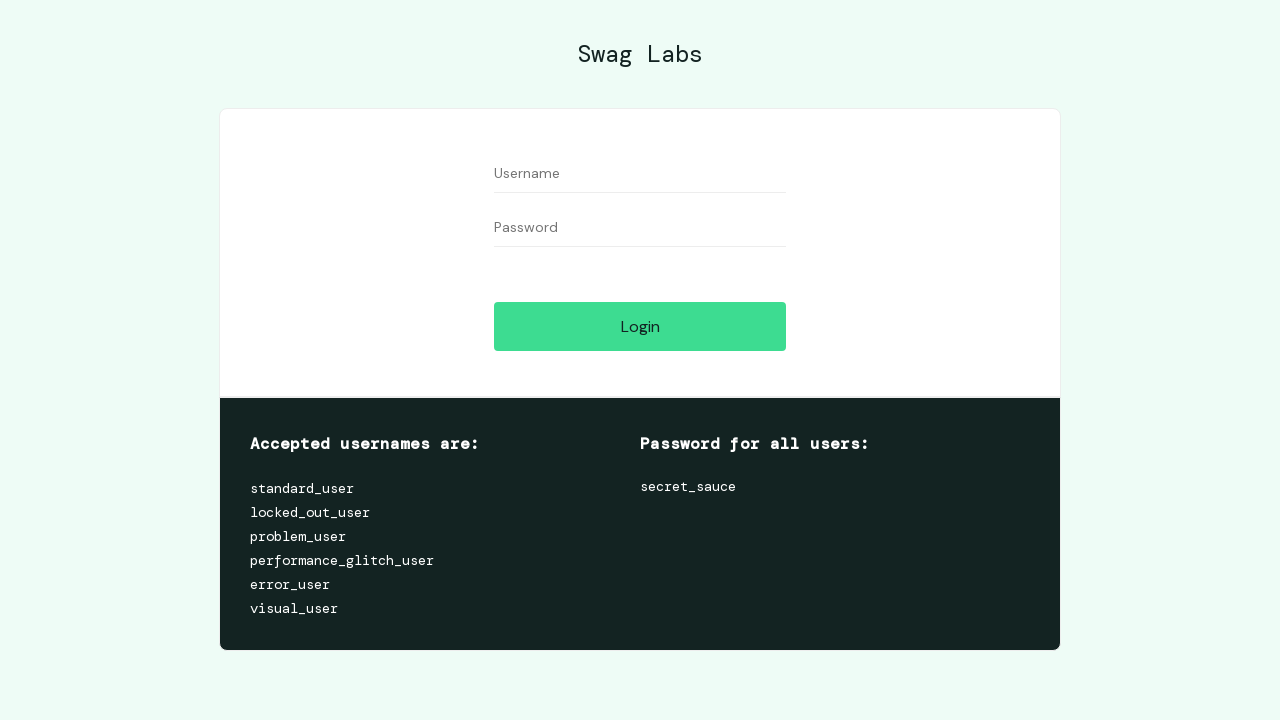

Filled username field with 'testuser1' on #user-name
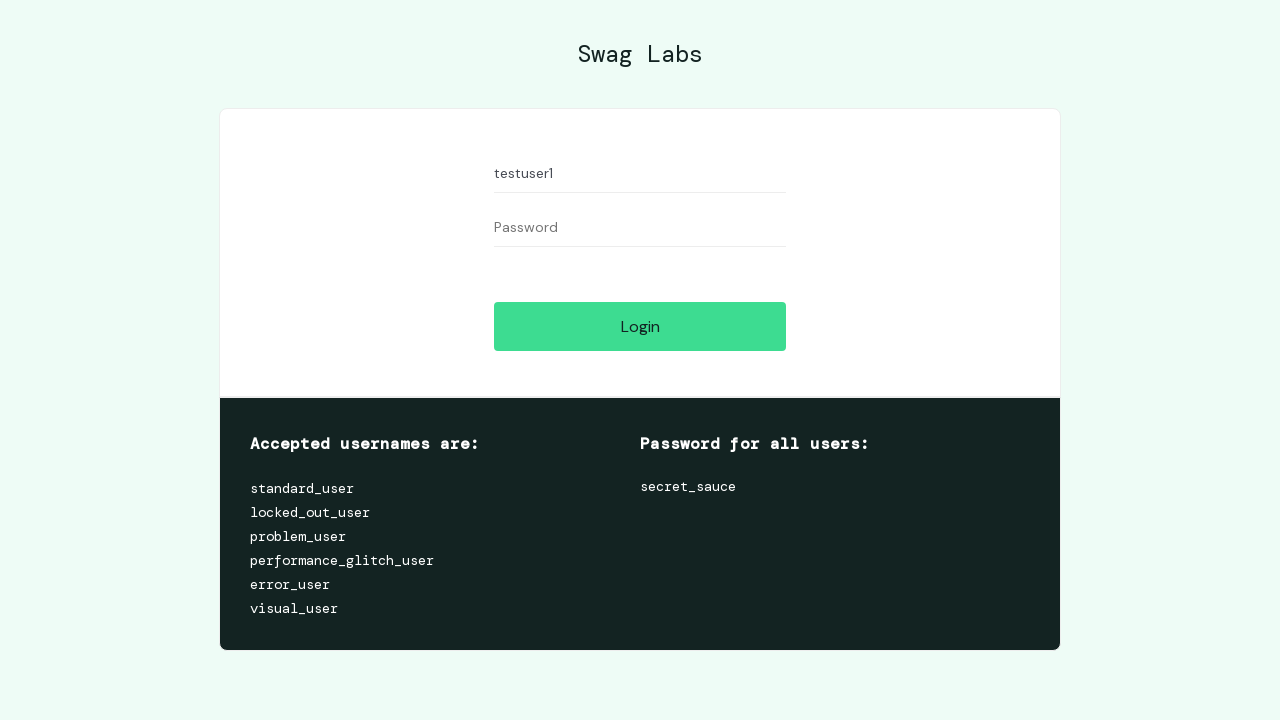

Filled password field with 'pass123' on #password
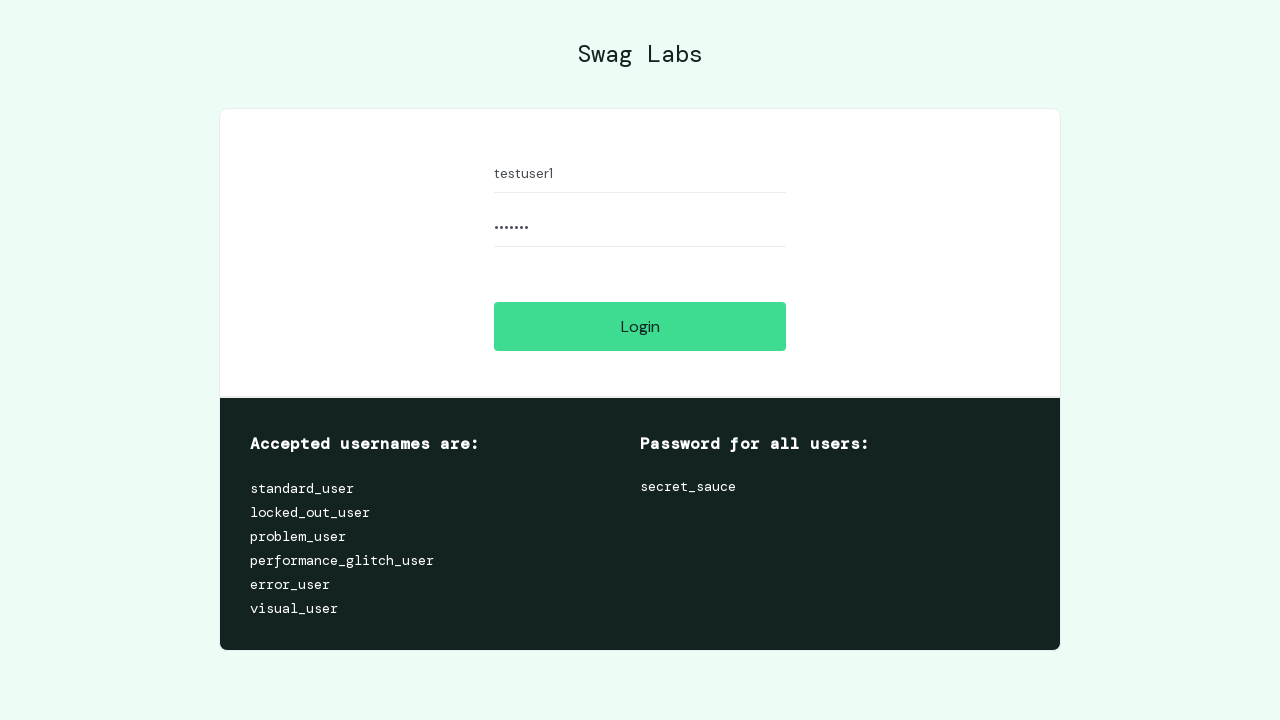

Clicked login button with invalid credentials at (640, 326) on #login-button
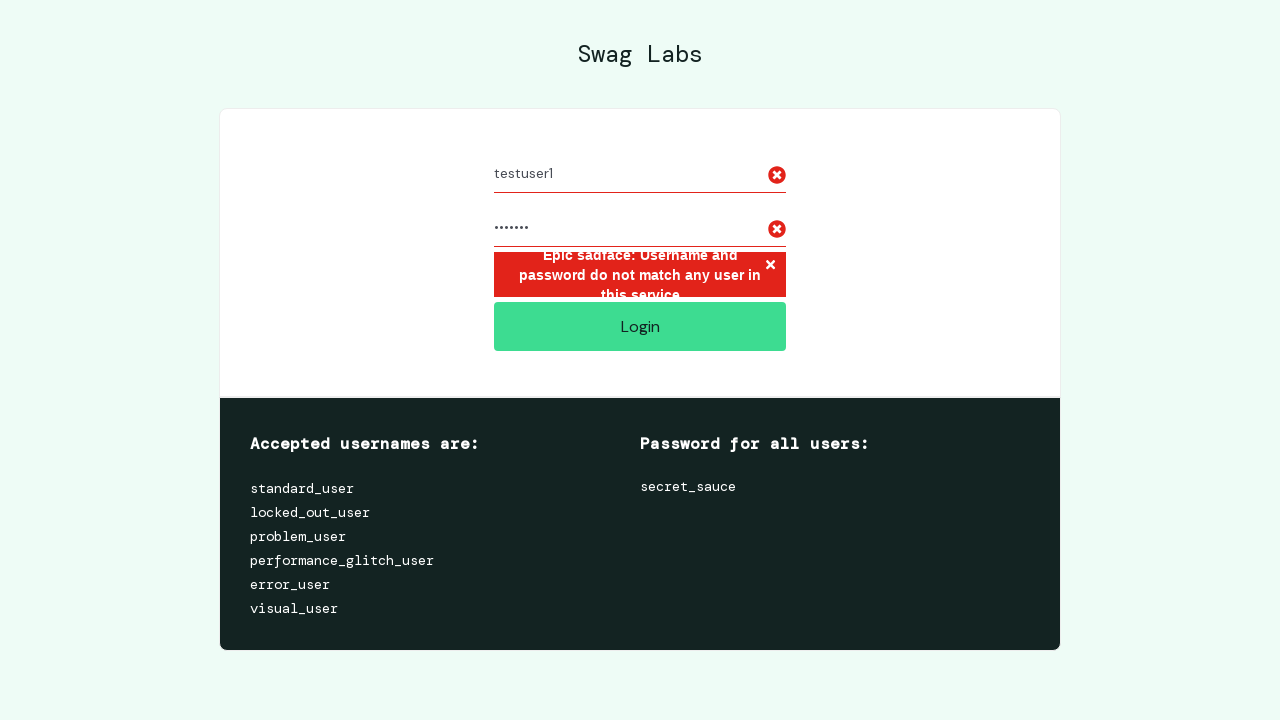

Error message element appeared
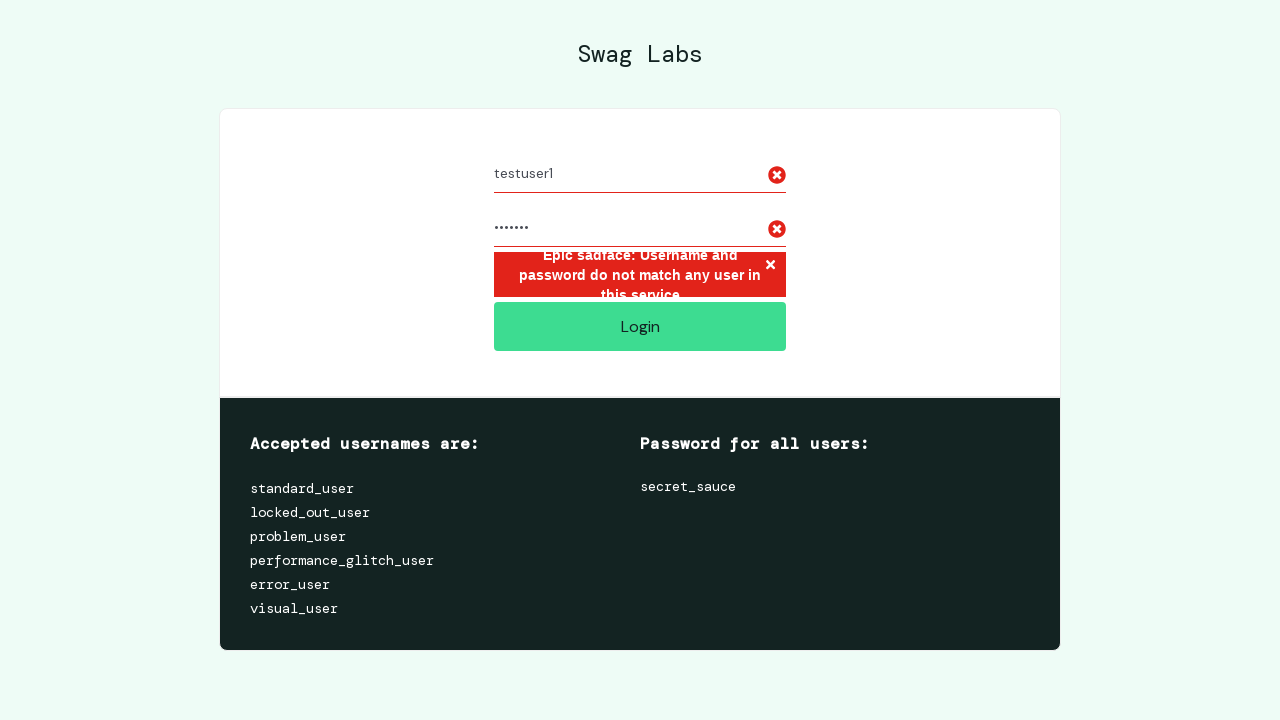

Located error message element
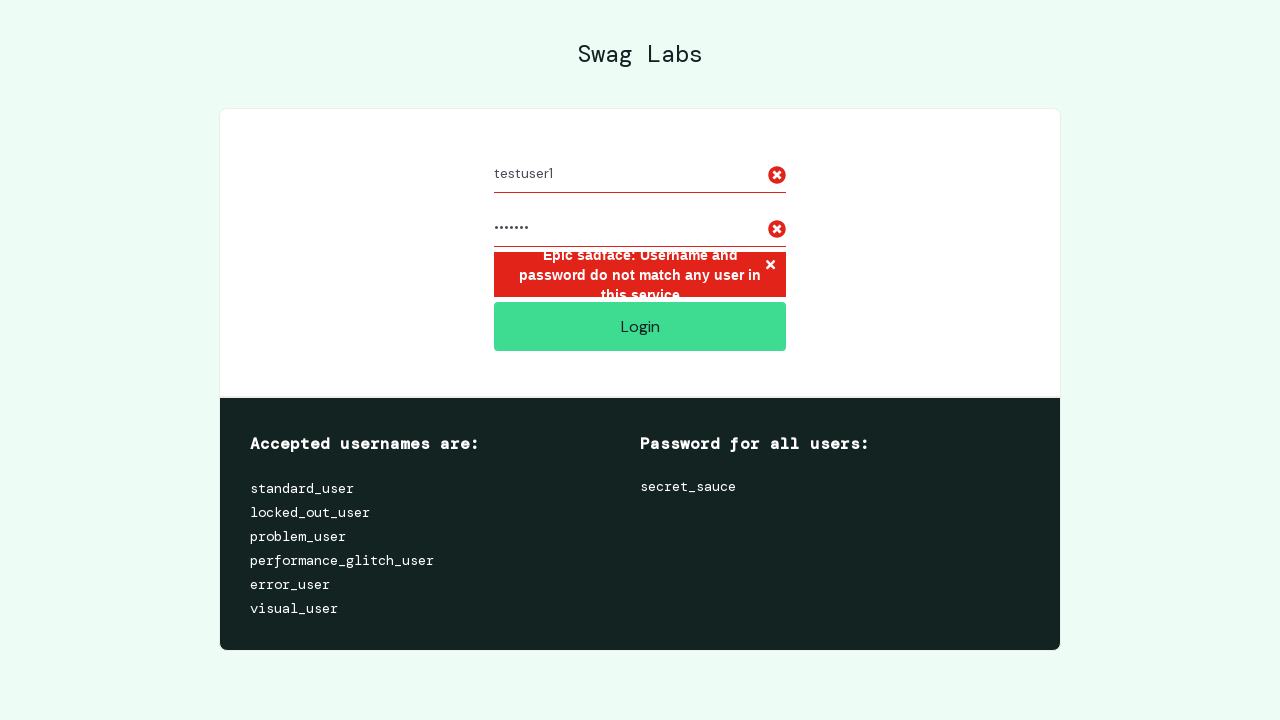

Verified error message: 'Epic sadface: Username and password do not match any user in this service'
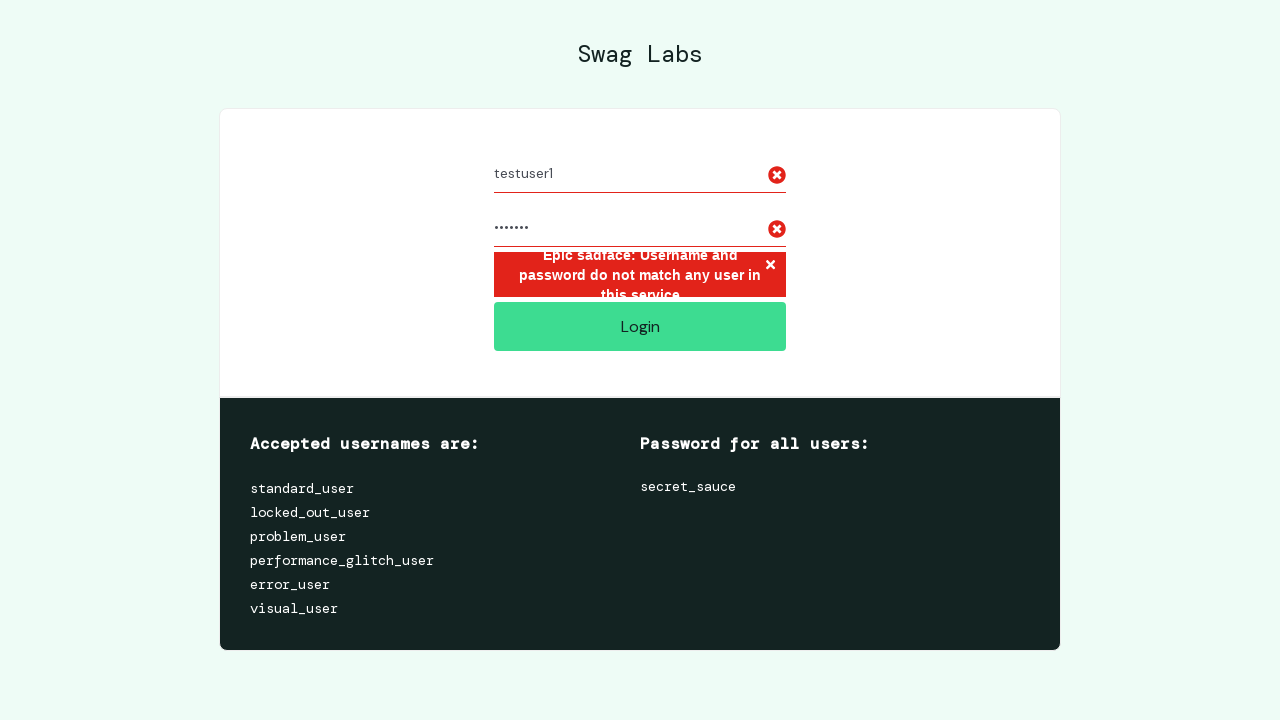

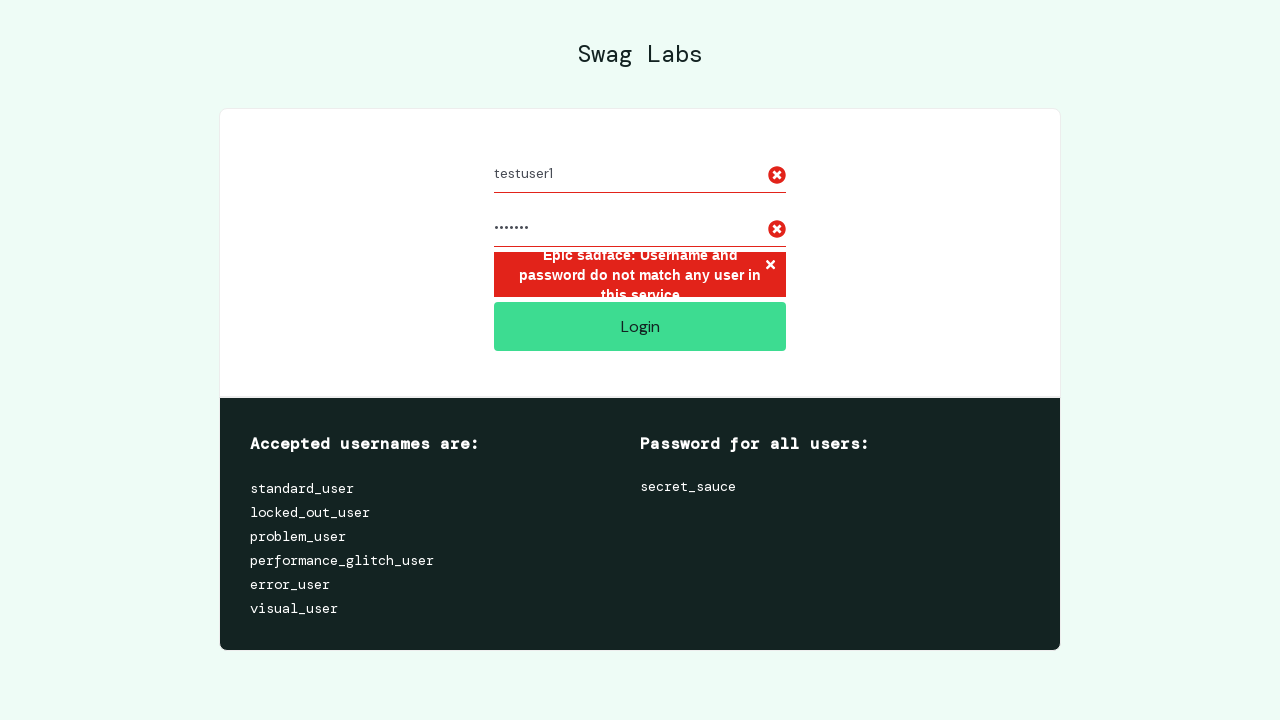